Navigates to Rahul Shetty Academy homepage and retrieves the page title

Starting URL: https://www.rahulshettyacademy.com/#/index

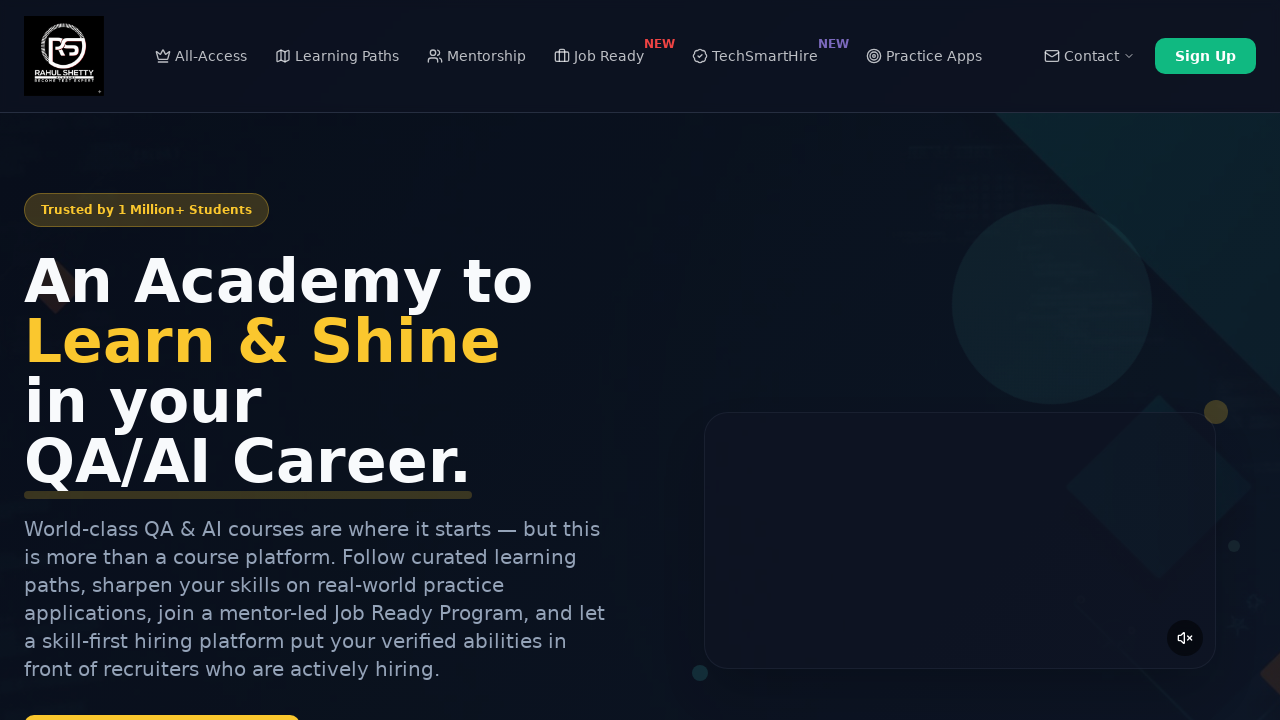

Retrieved page title from Rahul Shetty Academy homepage
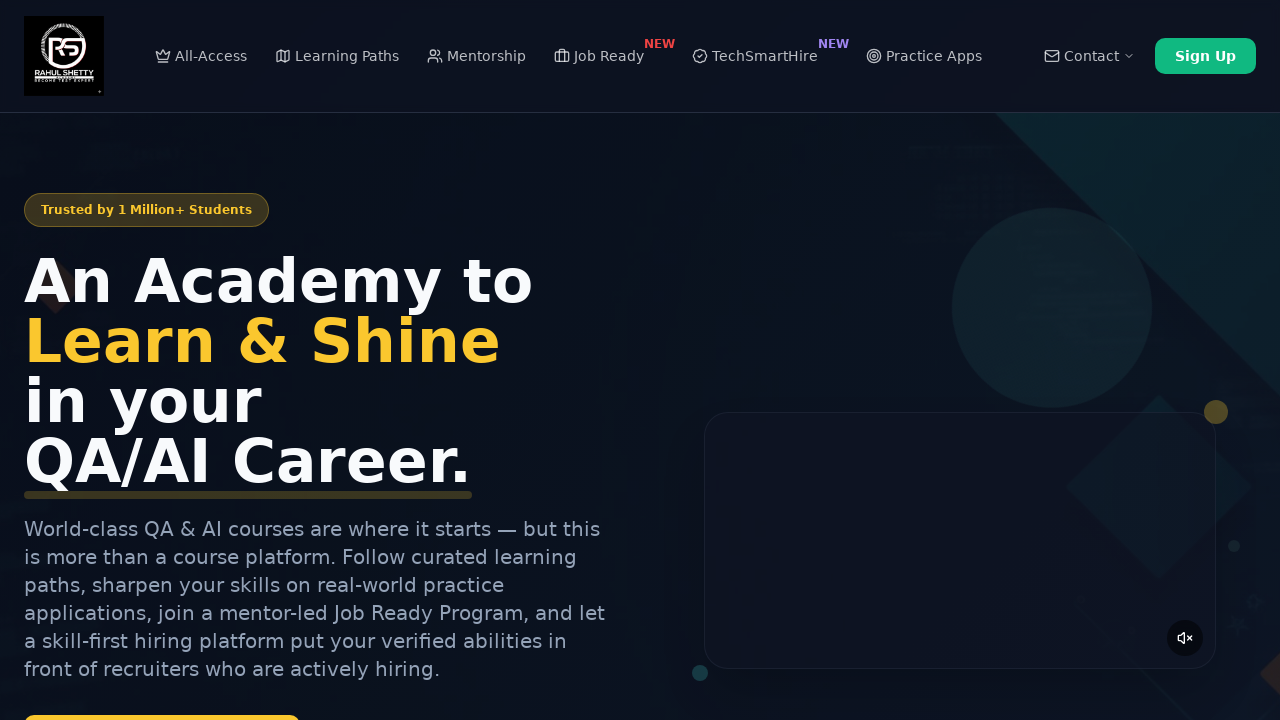

Printed page title to console
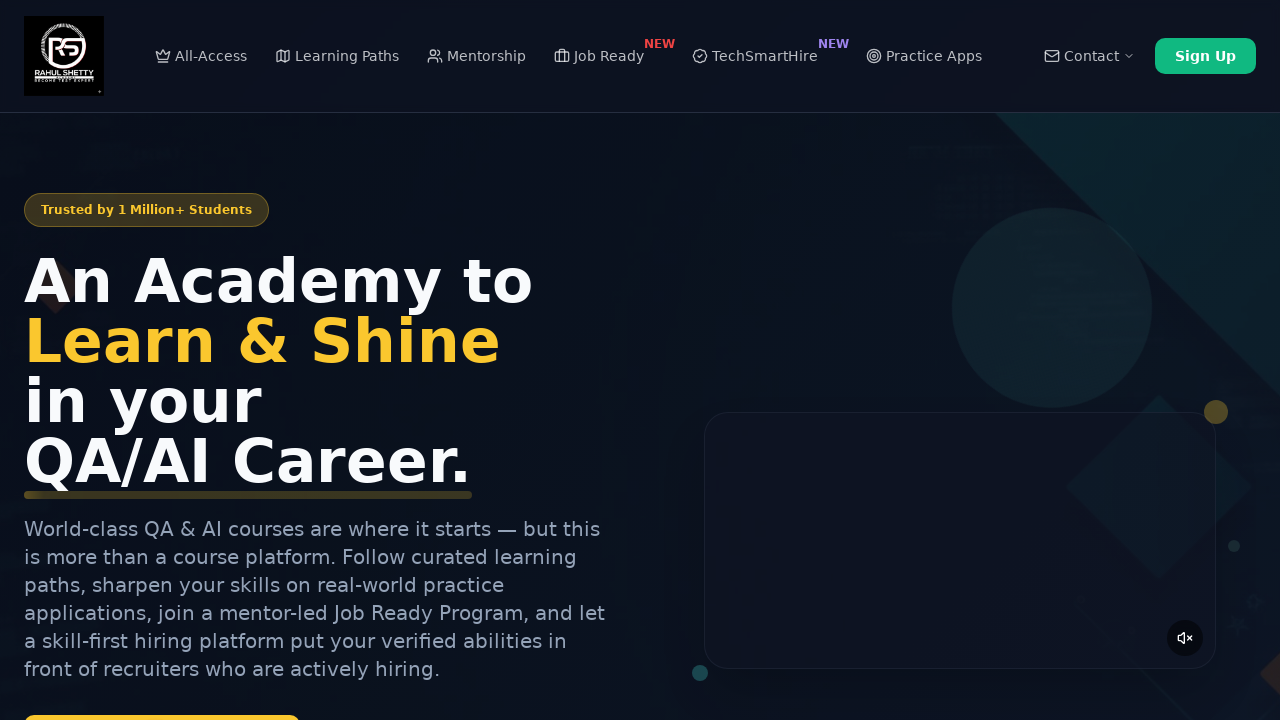

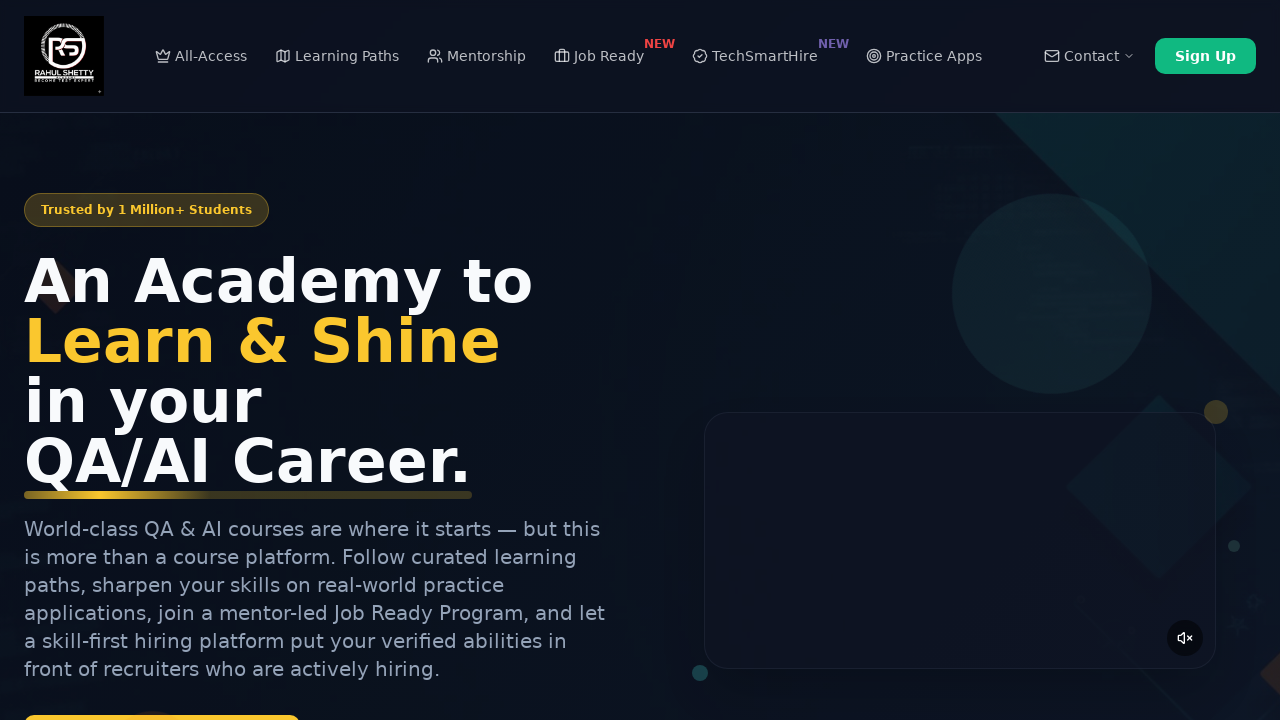